Tests SVG map interaction by navigating to an India map page, locating all state elements within the SVG, and clicking on the Tripura state.

Starting URL: https://www.amcharts.com/svg-maps/?map=india

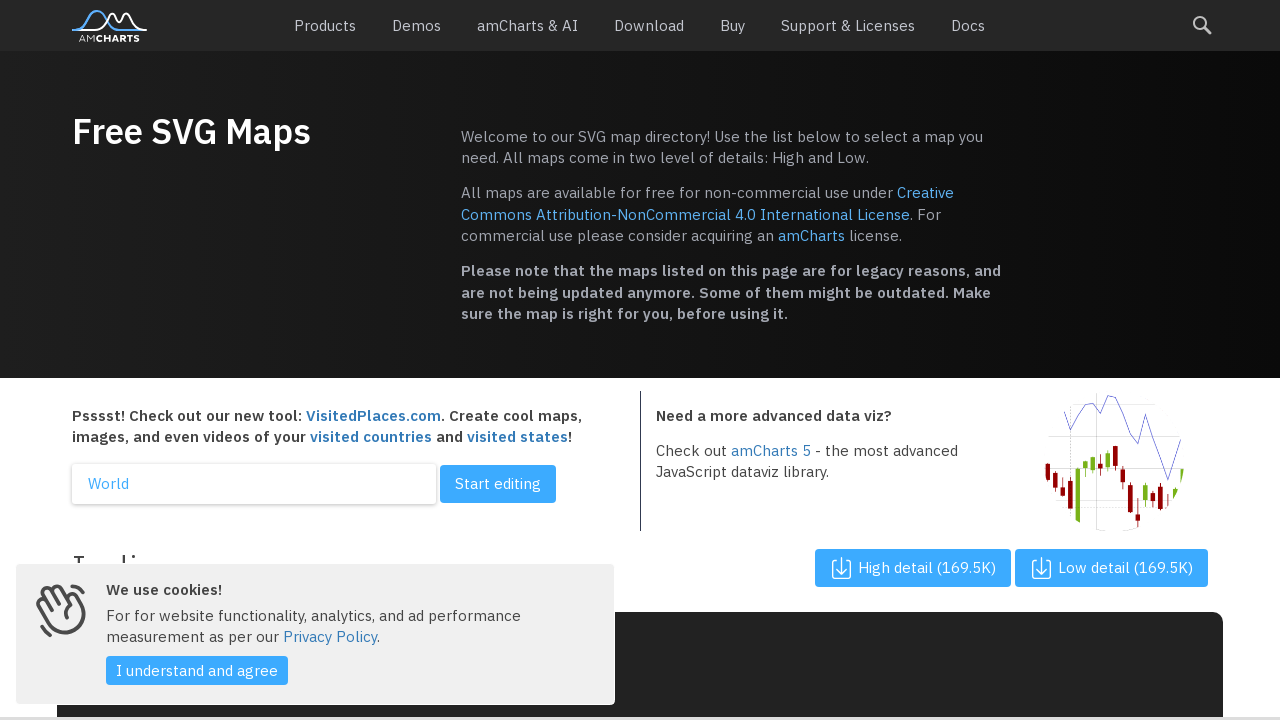

Navigated to India SVG map page
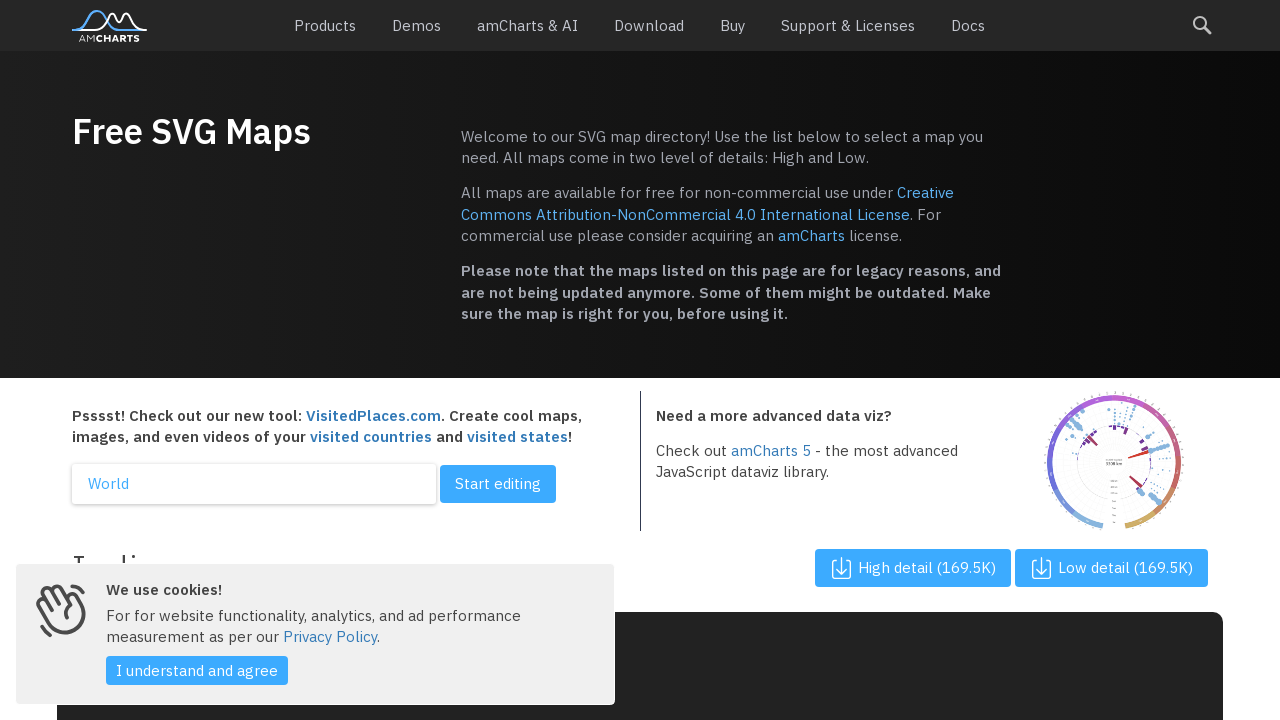

SVG map loaded
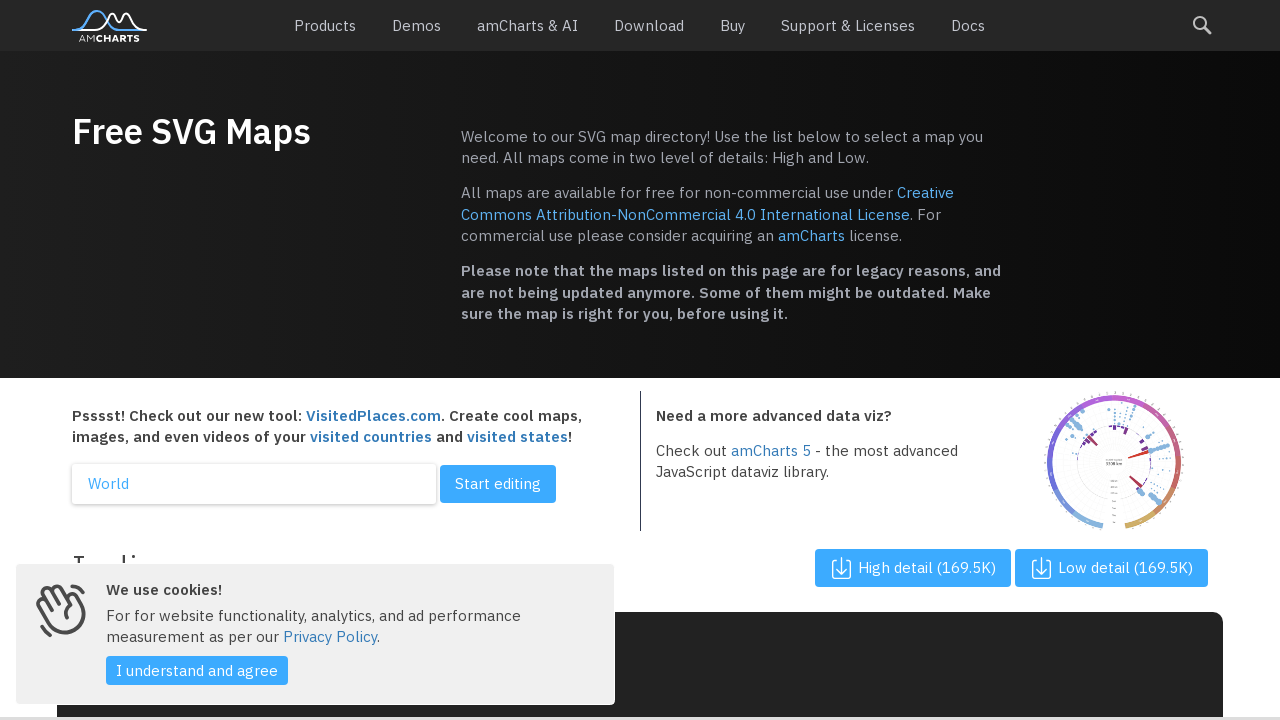

Located all state path elements in SVG (found 1 states)
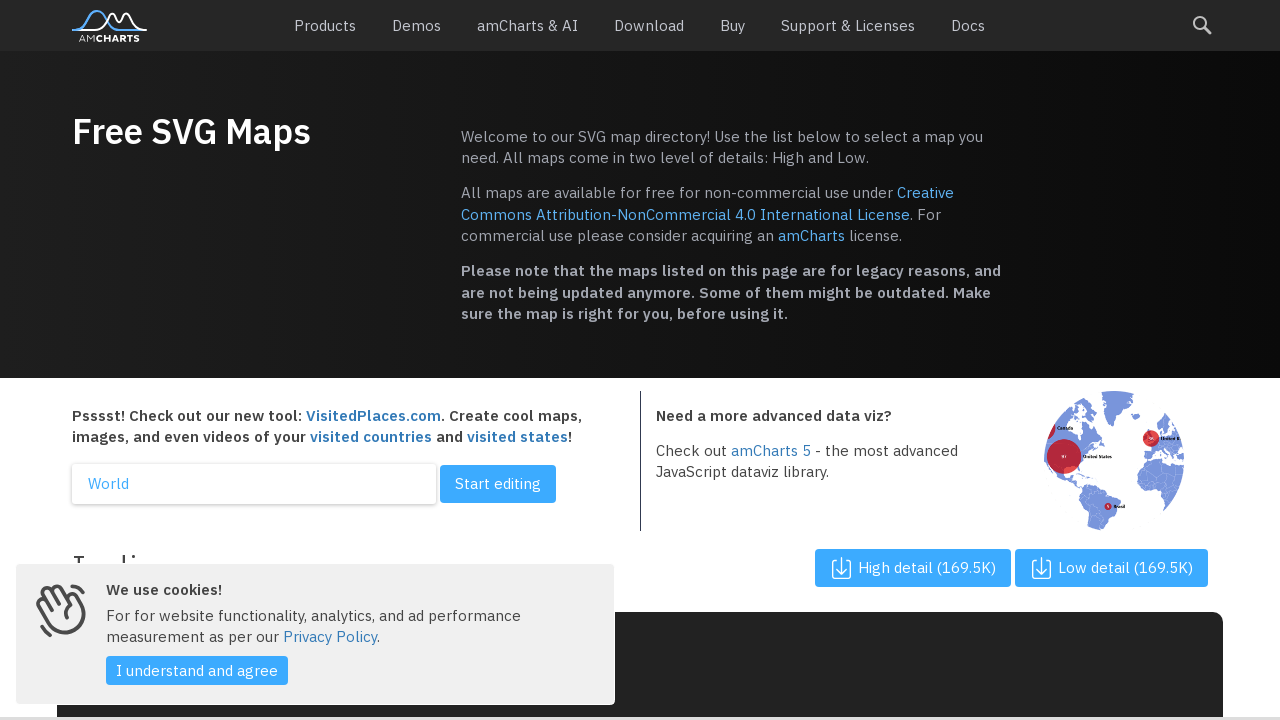

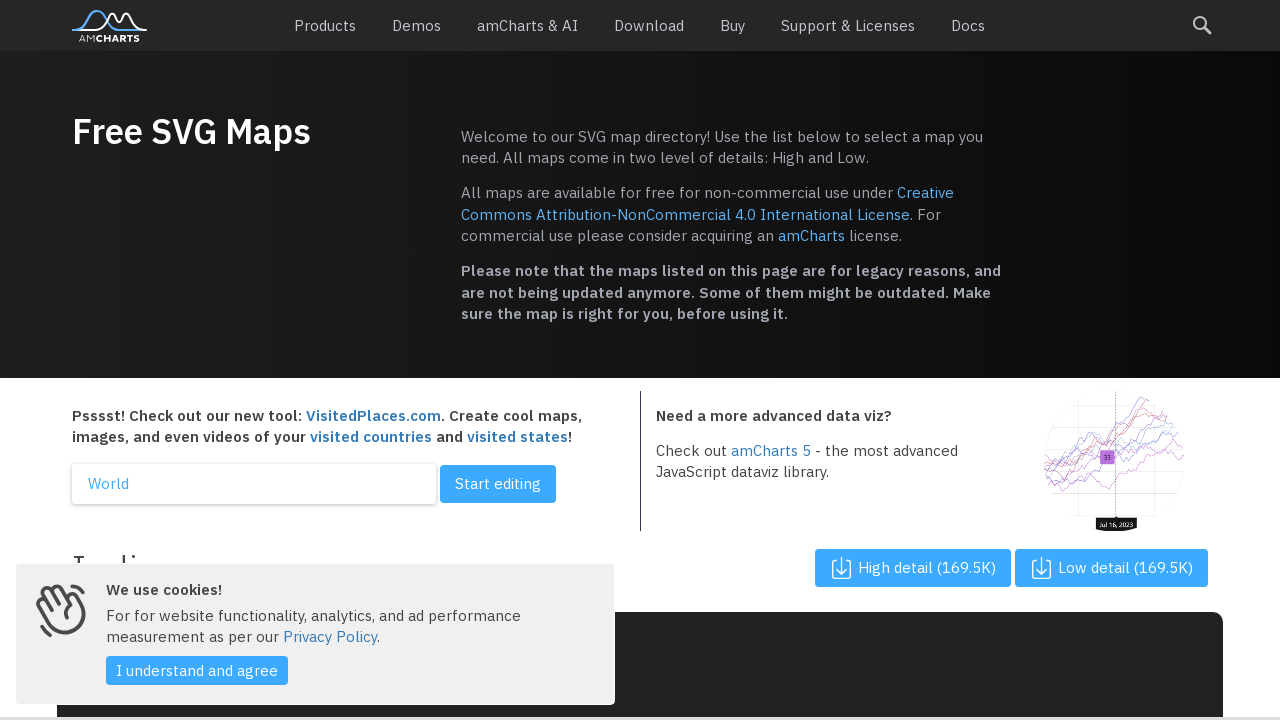